Tests dropdown selection functionality by navigating to the dropdown page and selecting an option

Starting URL: https://the-internet.herokuapp.com/

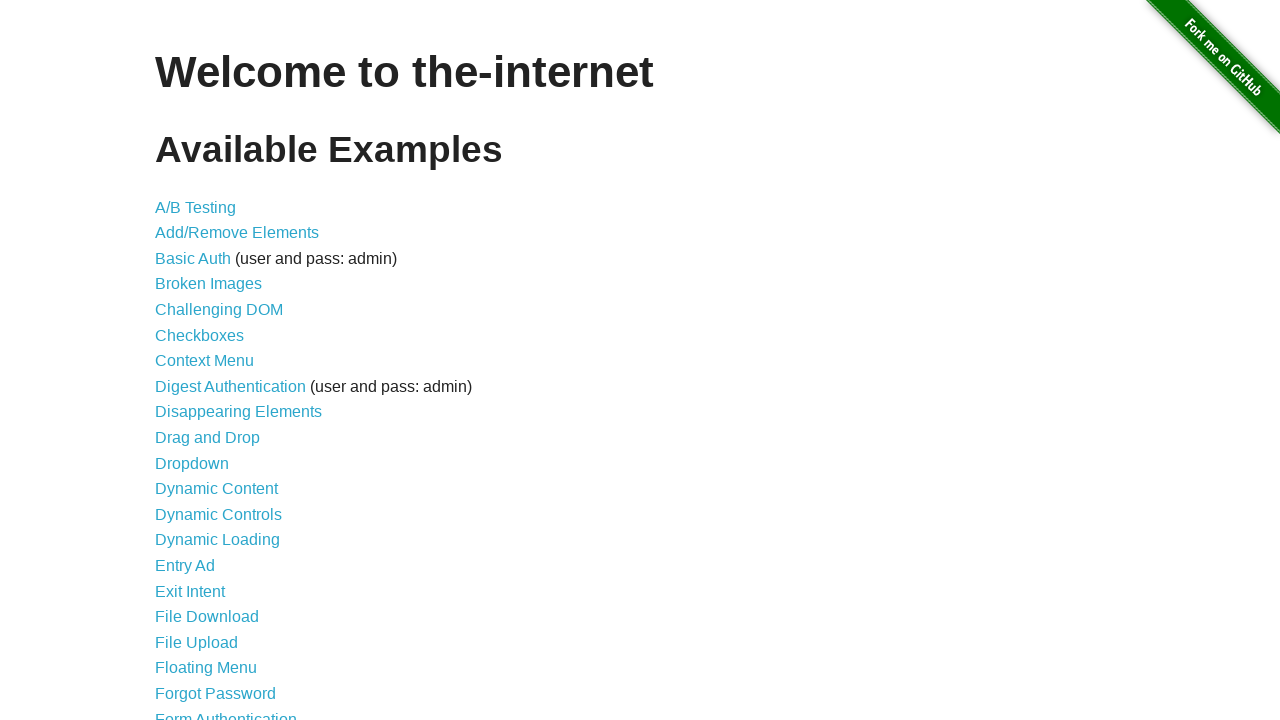

Clicked on Dropdown link at (192, 463) on a:text('Dropdown')
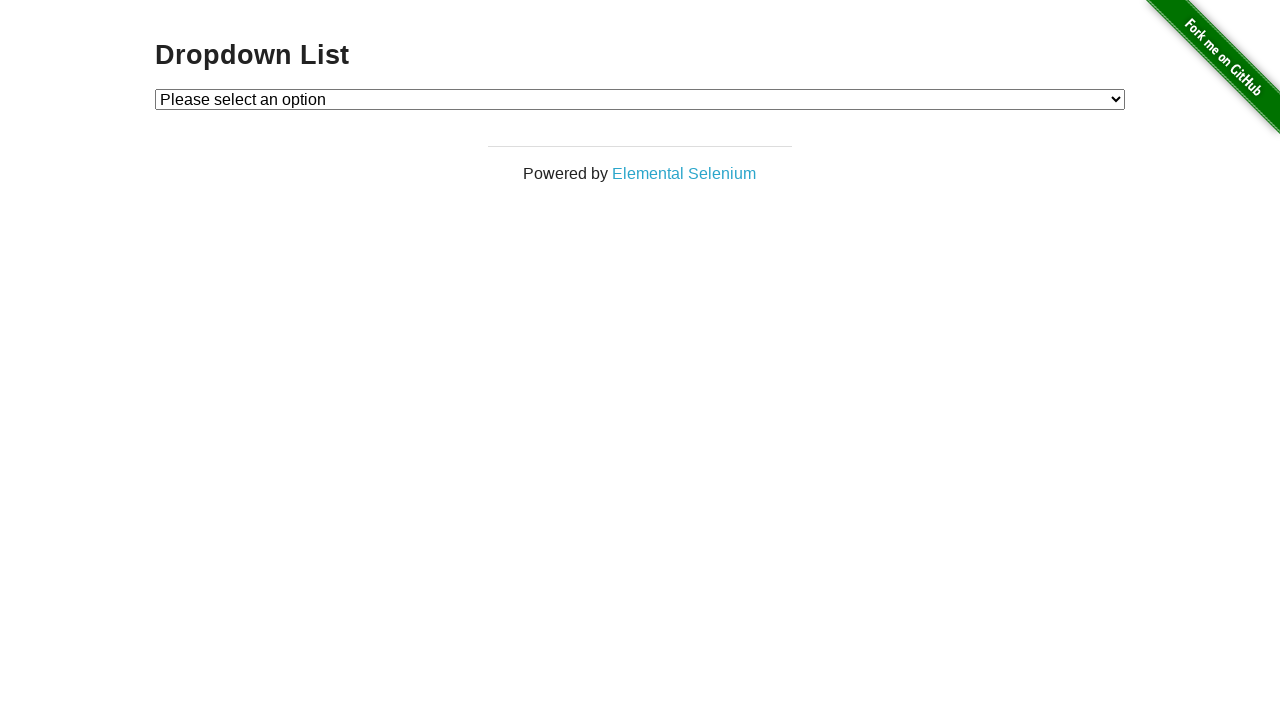

Selected Option 2 from the dropdown menu on select#dropdown
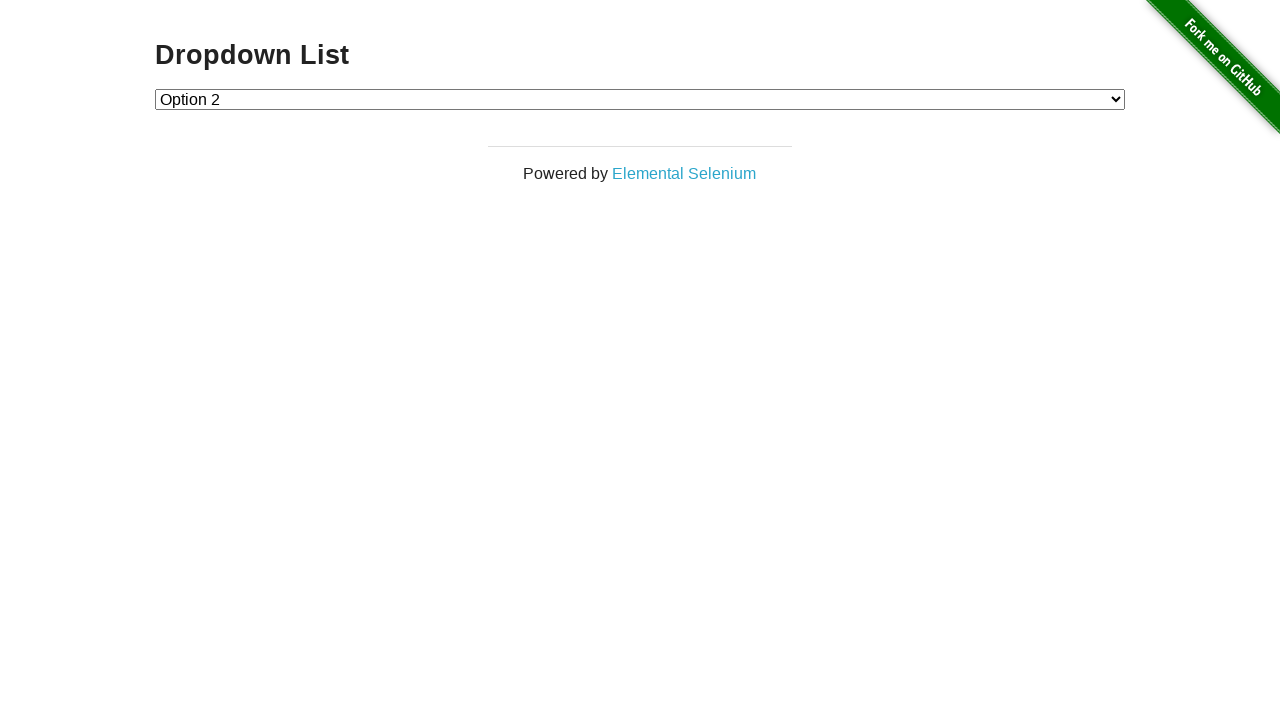

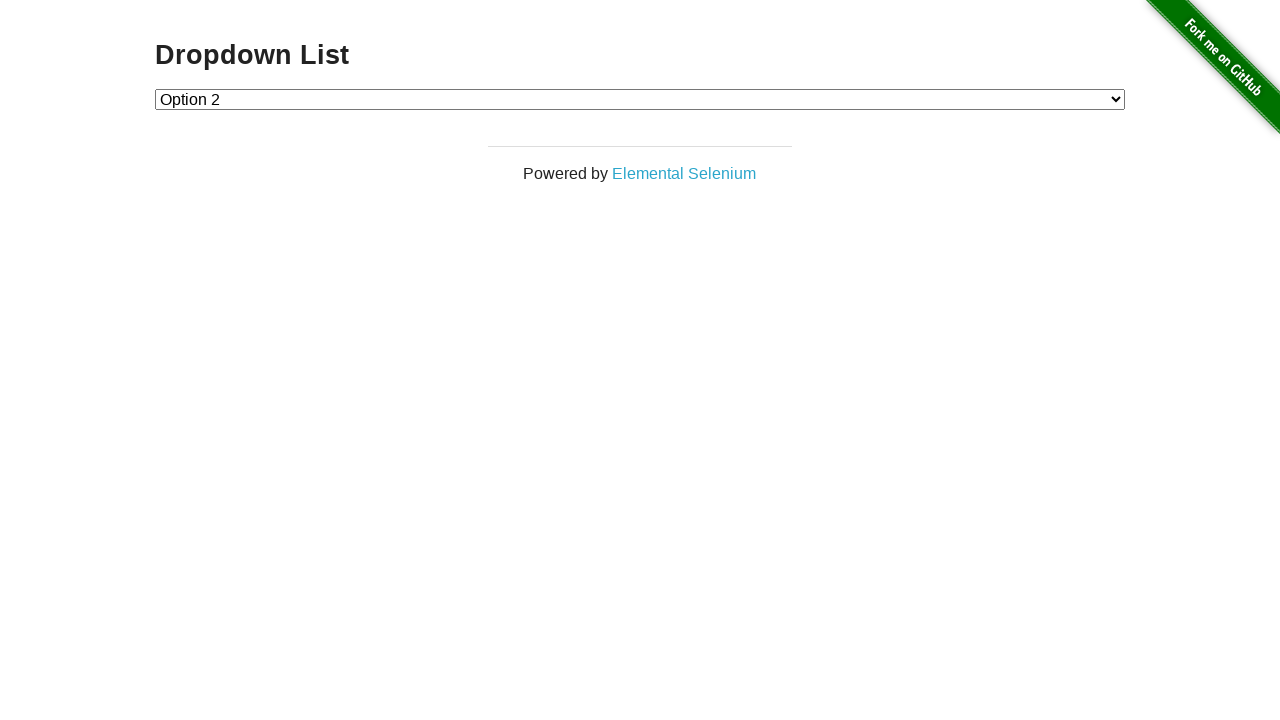